Verifies that the homepage has a meta googlebot tag with content "index, follow, nocache"

Starting URL: https://epoxide.se/

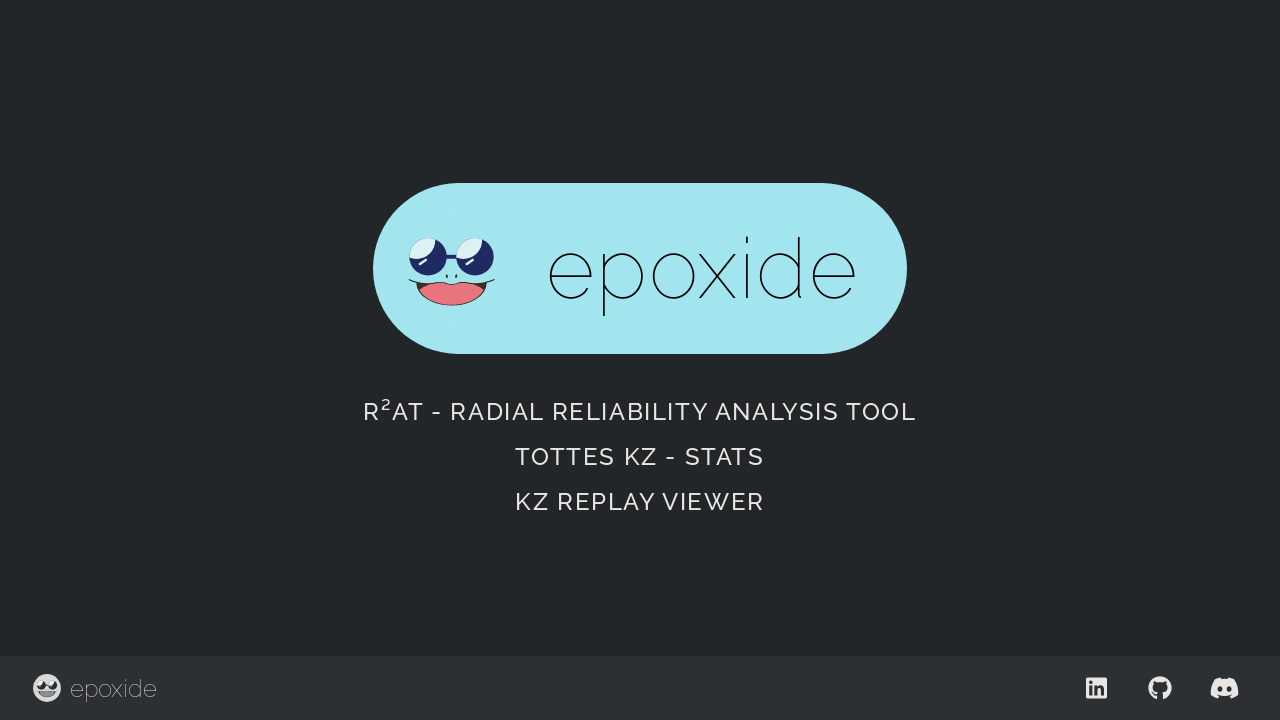

Navigated to https://epoxide.se/
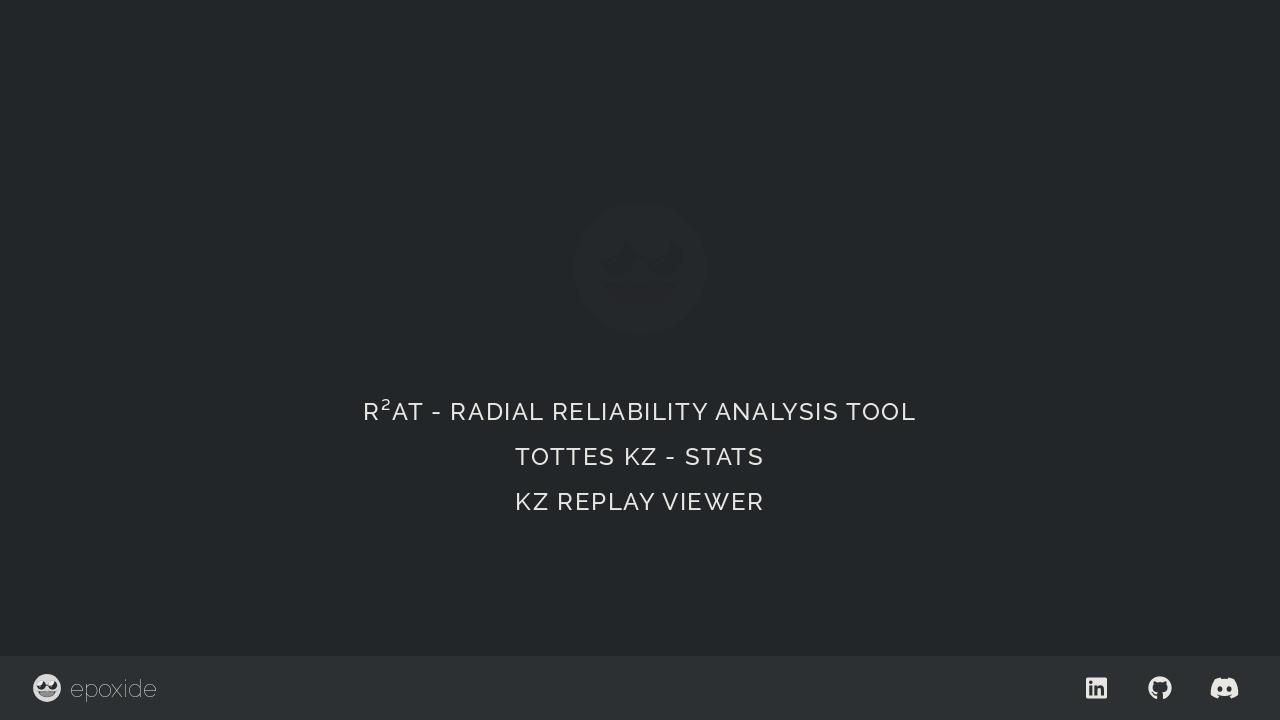

Retrieved meta googlebot tag content attribute
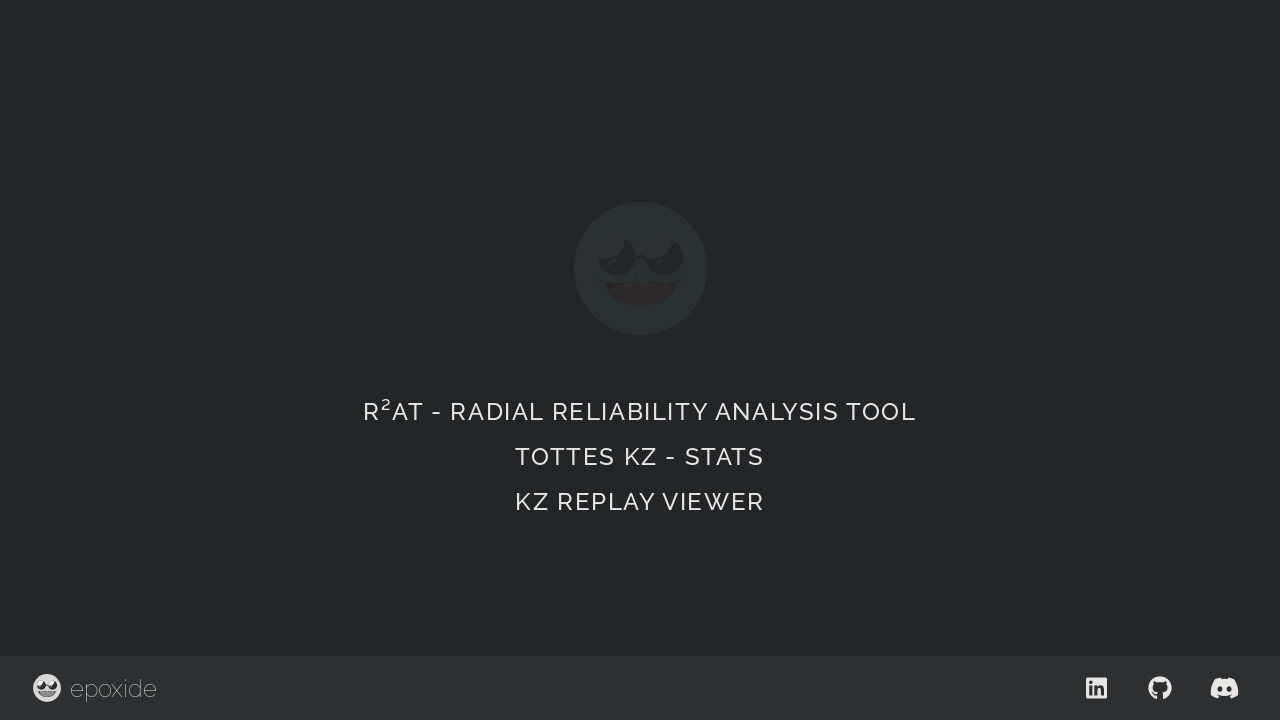

Verified meta googlebot tag has content 'index, follow, nocache'
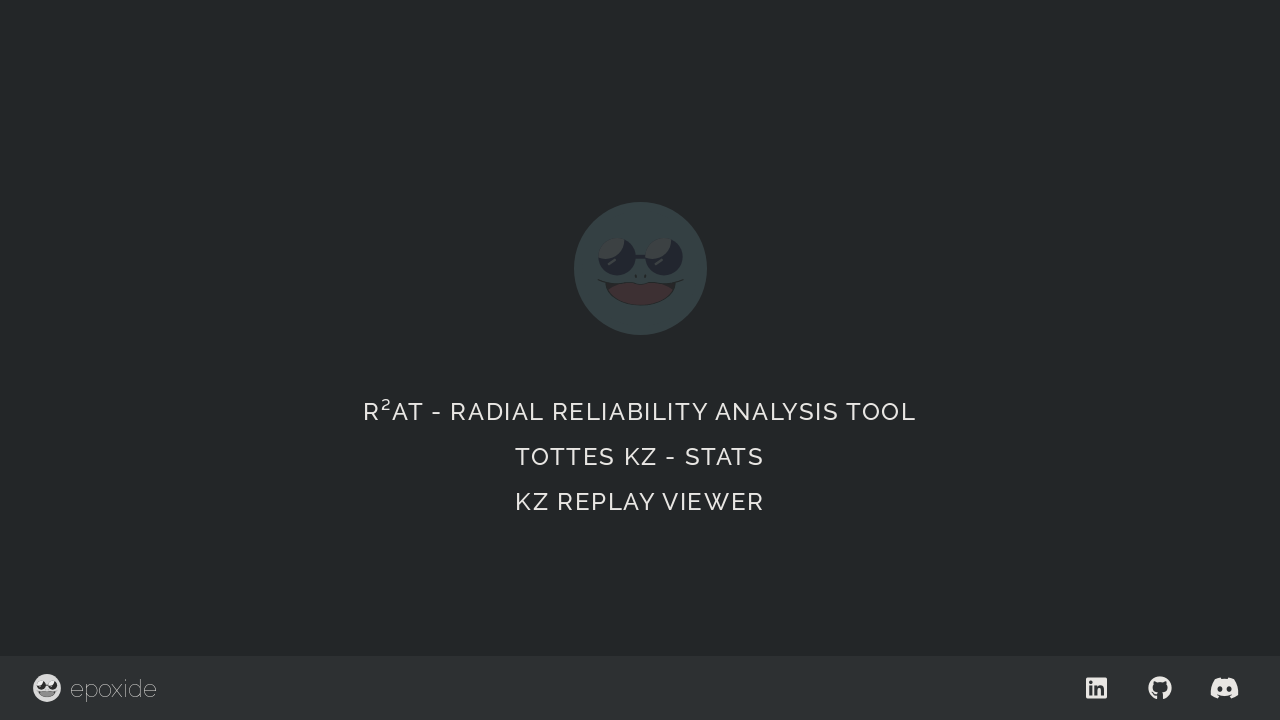

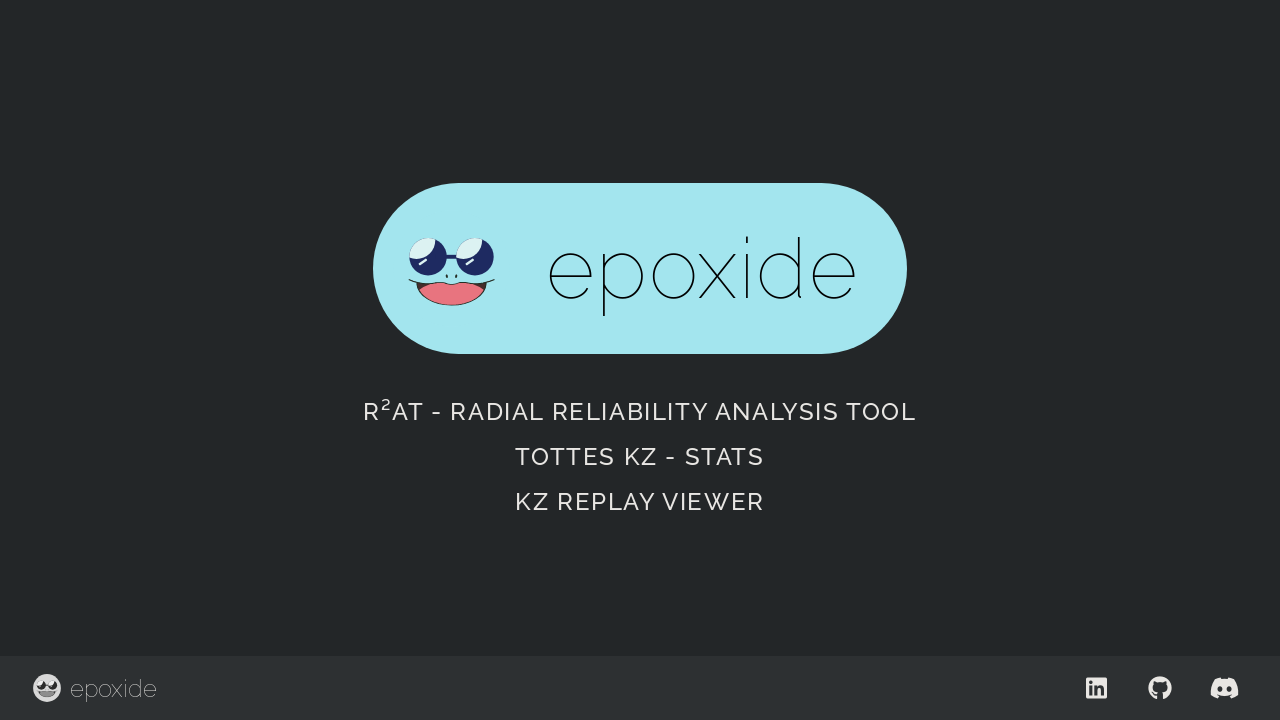